Tests double-click functionality by double-clicking a paragraph to trigger display of hidden text

Starting URL: https://www.w3schools.com/jsref/tryit.asp?filename=tryjsref_ondblclick

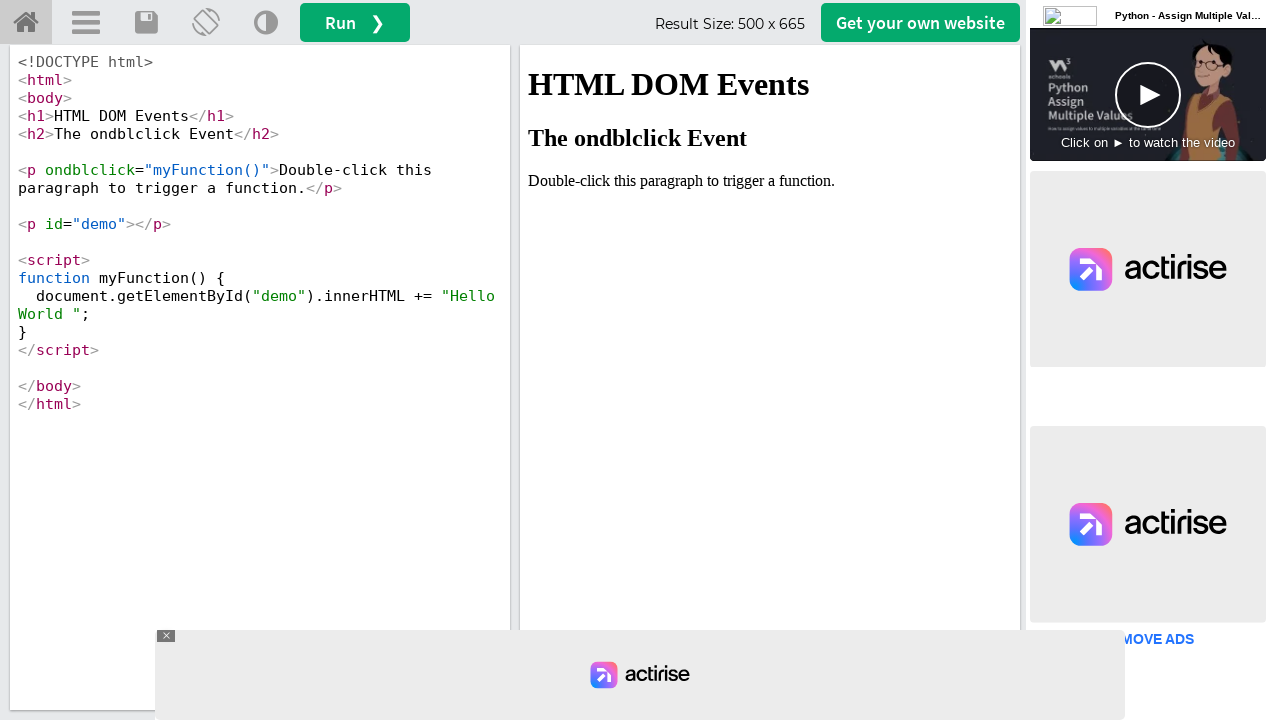

Waited 10 seconds for page to load
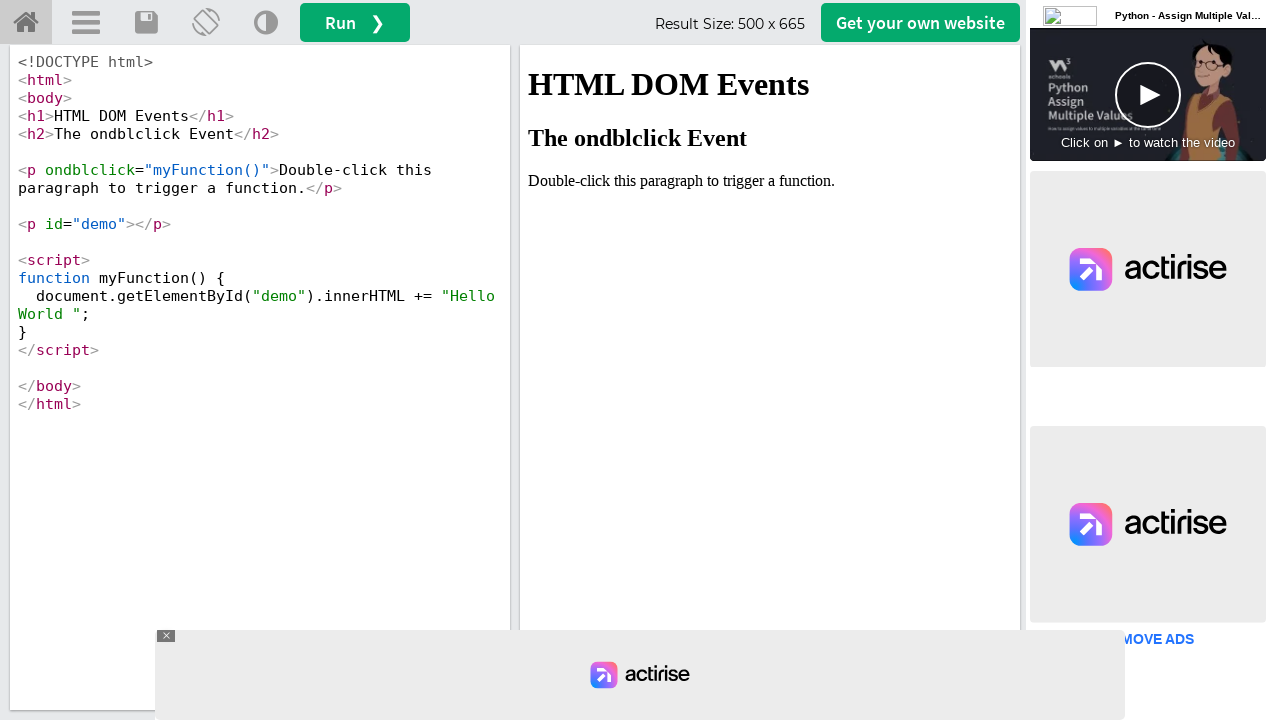

Located iframe#iframeResult
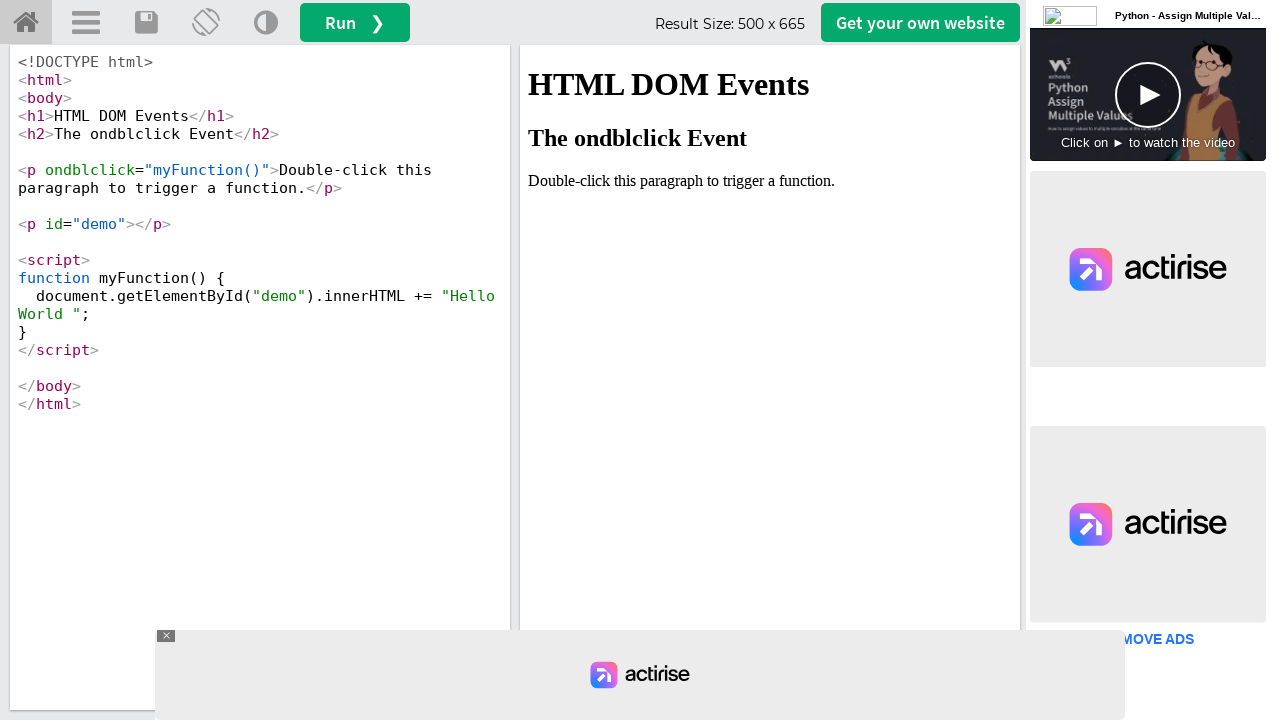

Located paragraph element with text 'Double-click this paragraph to trigger a function.'
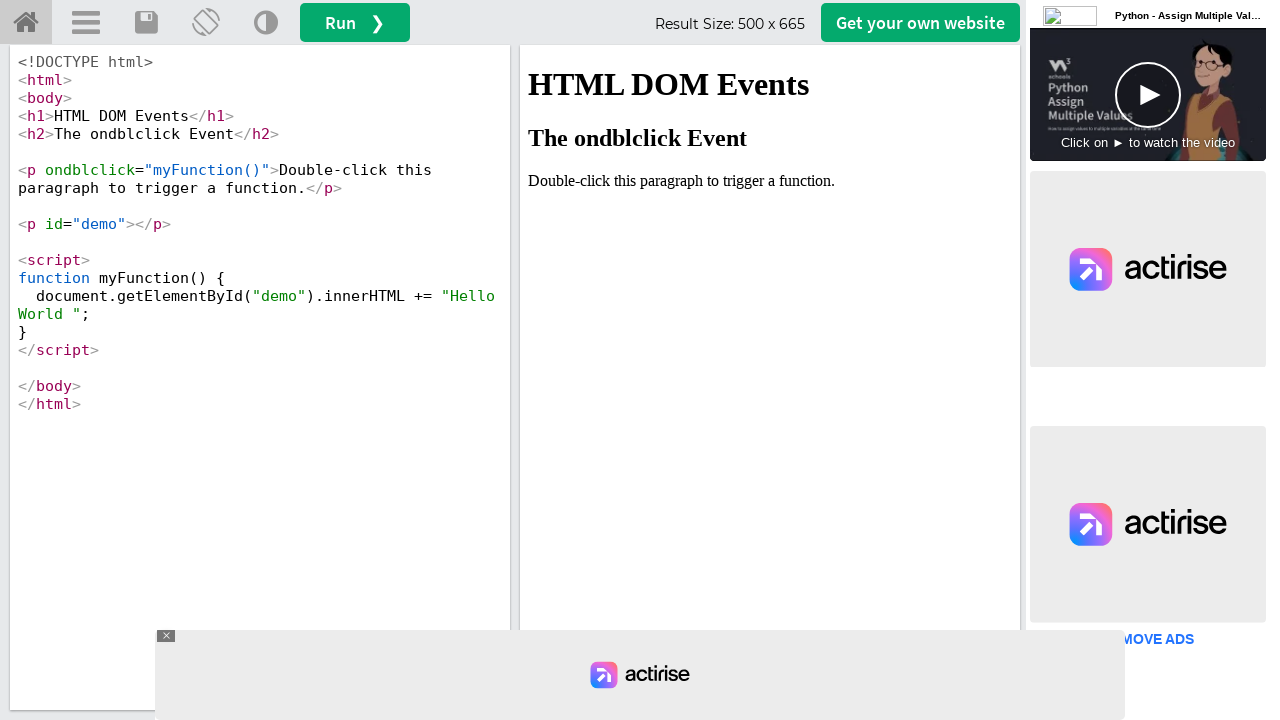

Double-clicked the paragraph to trigger hidden text display at (770, 181) on iframe#iframeResult >> internal:control=enter-frame >> xpath=//p[.='Double-click
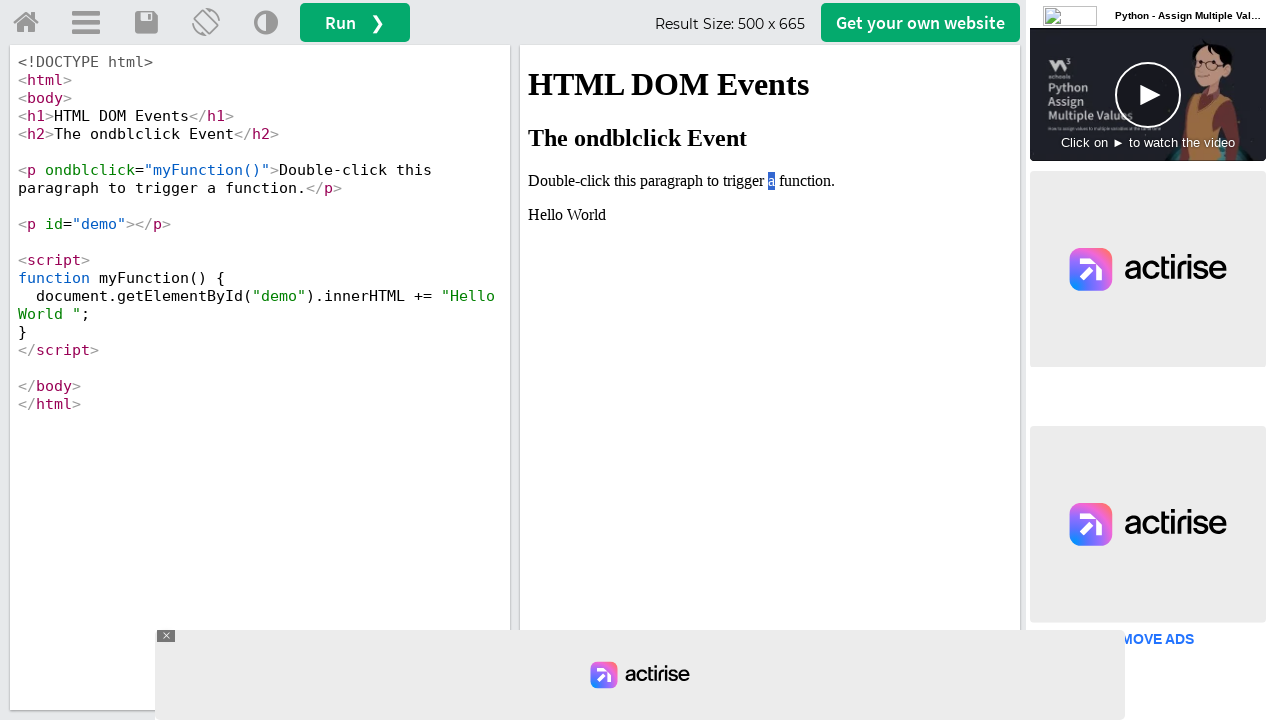

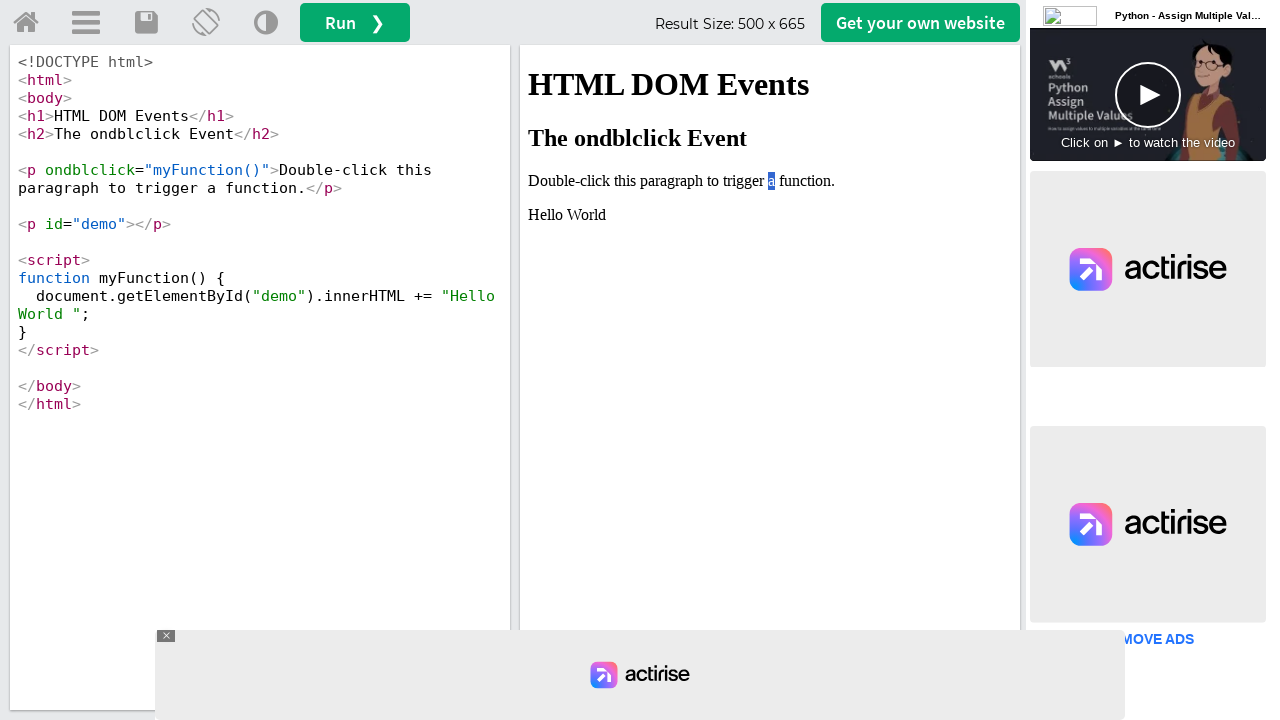